Tests dropdown selection functionality by selecting a country option from a dropdown menu

Starting URL: https://letcode.in/dropdowns

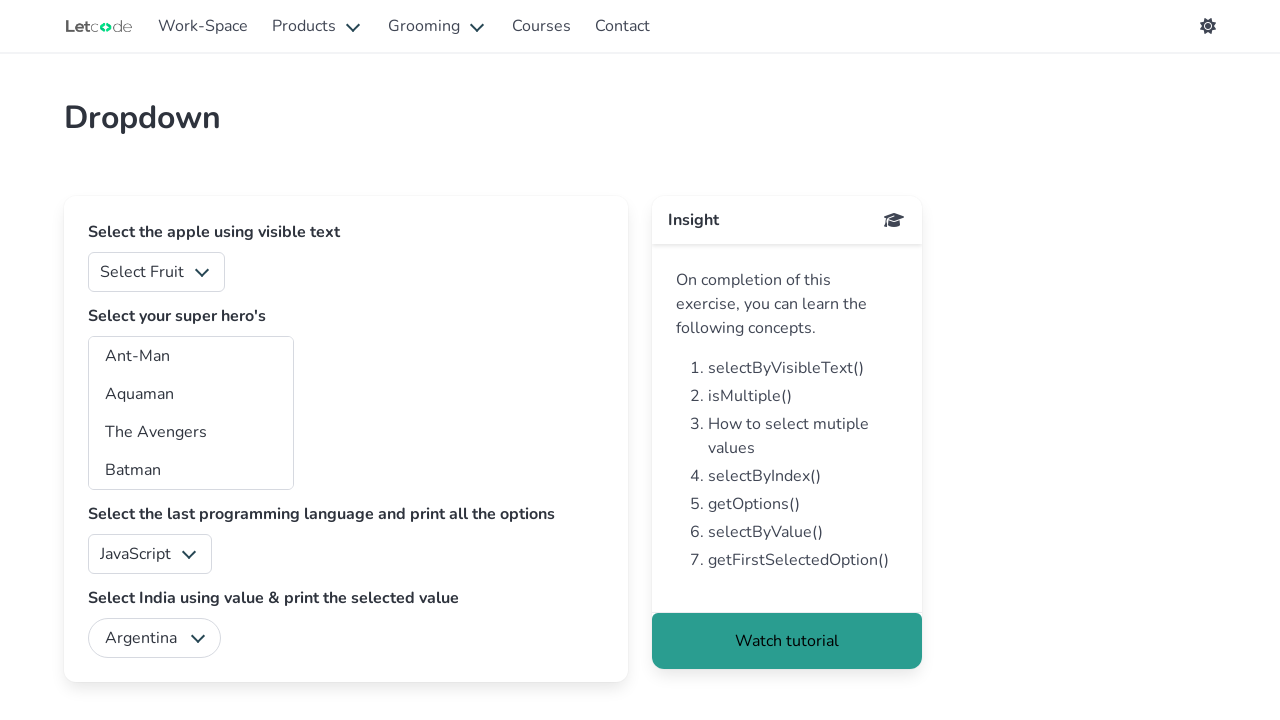

Navigated to dropdowns test page
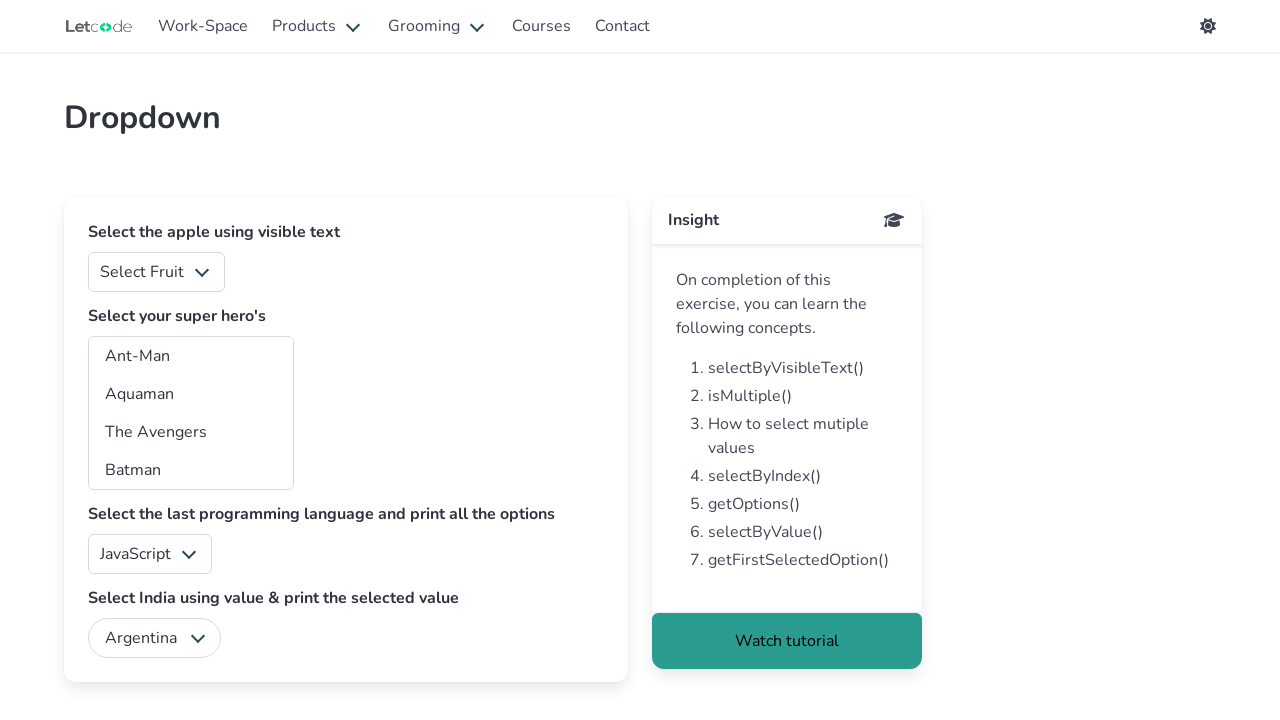

Selected 'India' from the country dropdown using label on #country
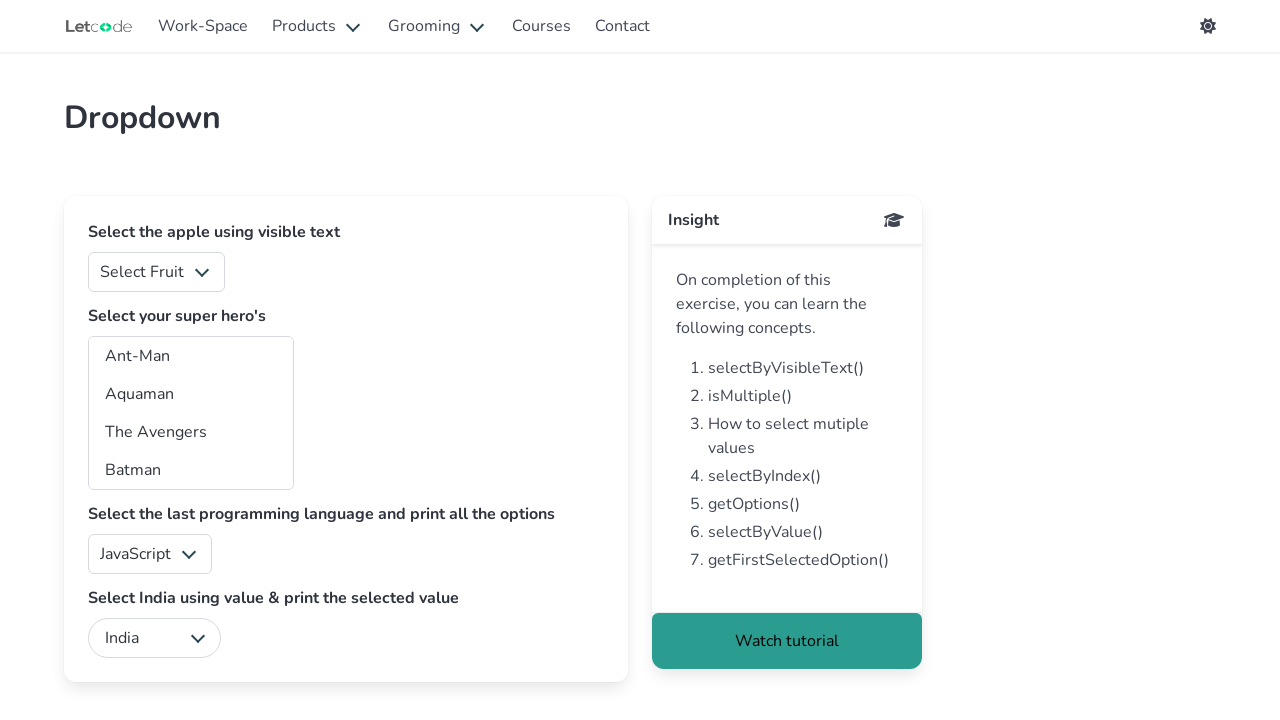

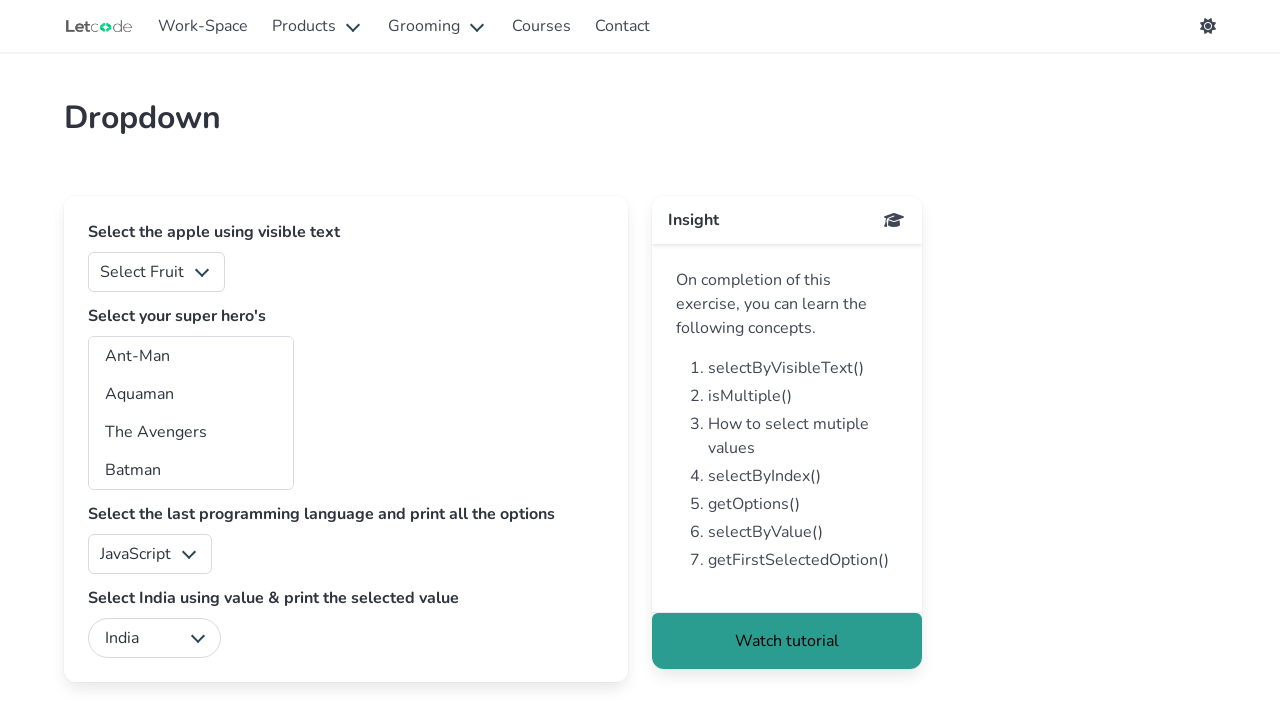